Tests alert handling functionality by clicking a button that triggers an alert and accepting it

Starting URL: https://demoqa.com/alerts

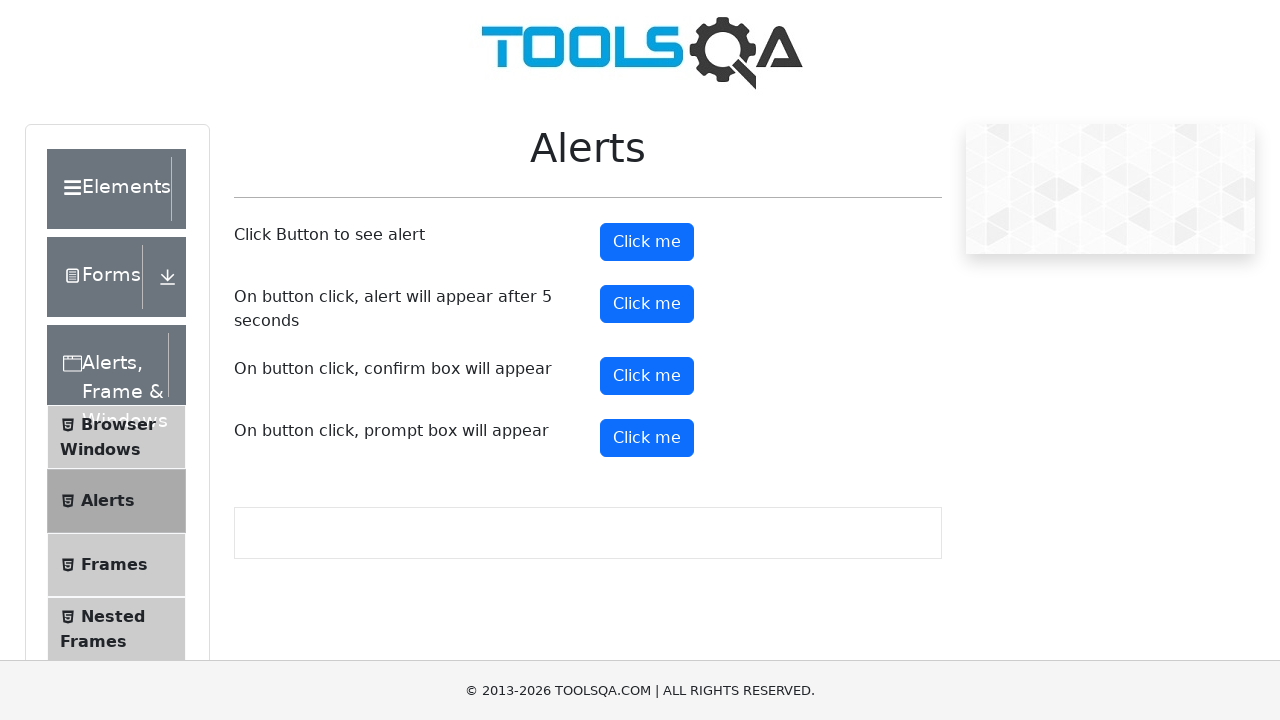

Clicked button to trigger alert at (647, 242) on xpath=//button[text()='Click me']
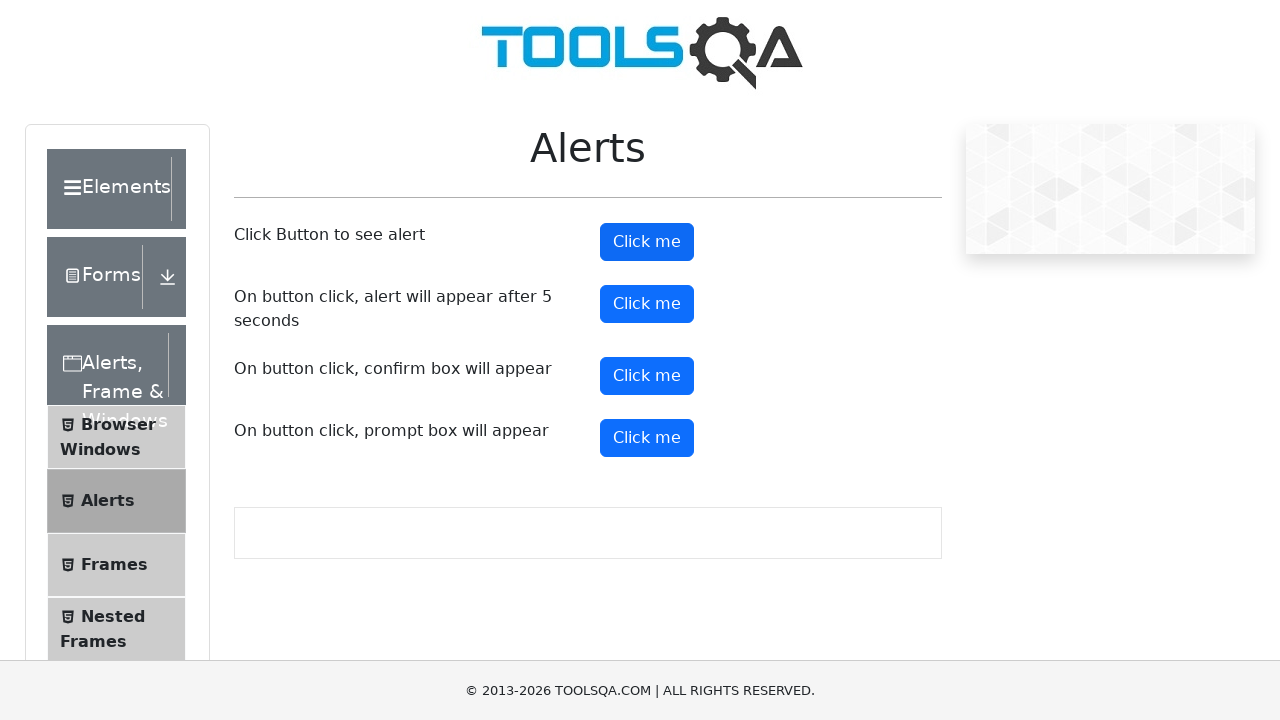

Set up dialog handler to accept alert
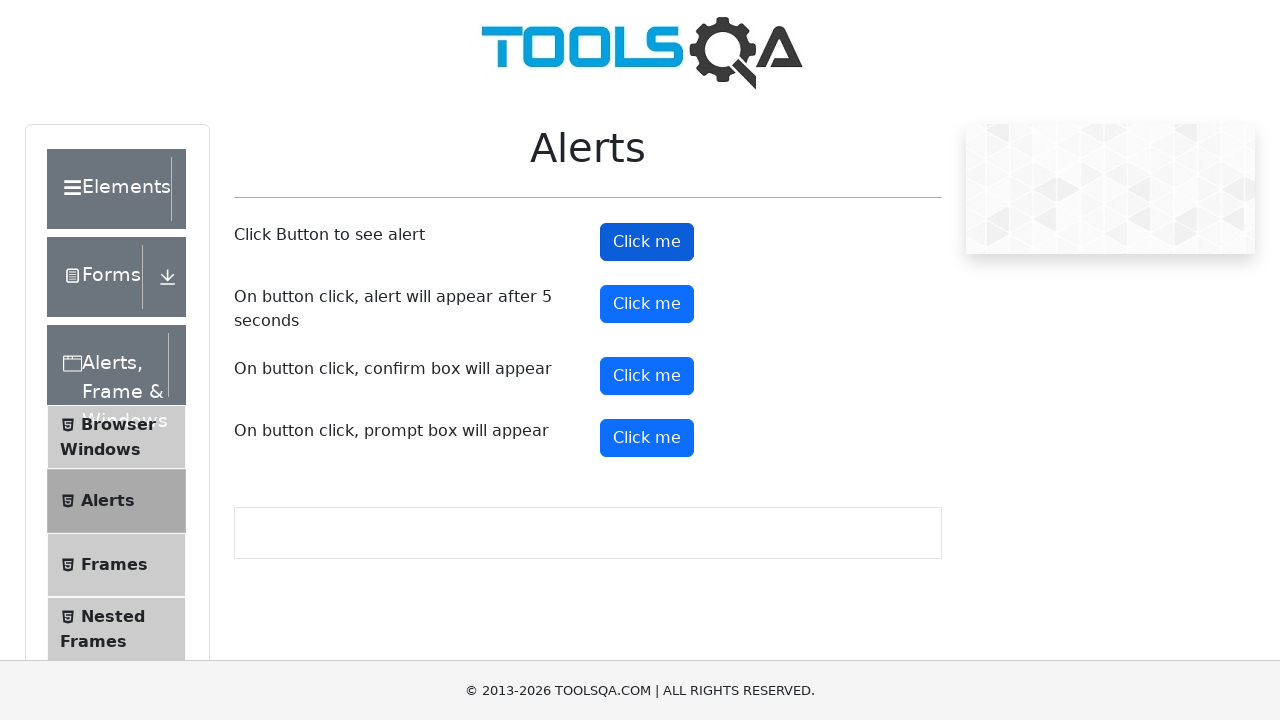

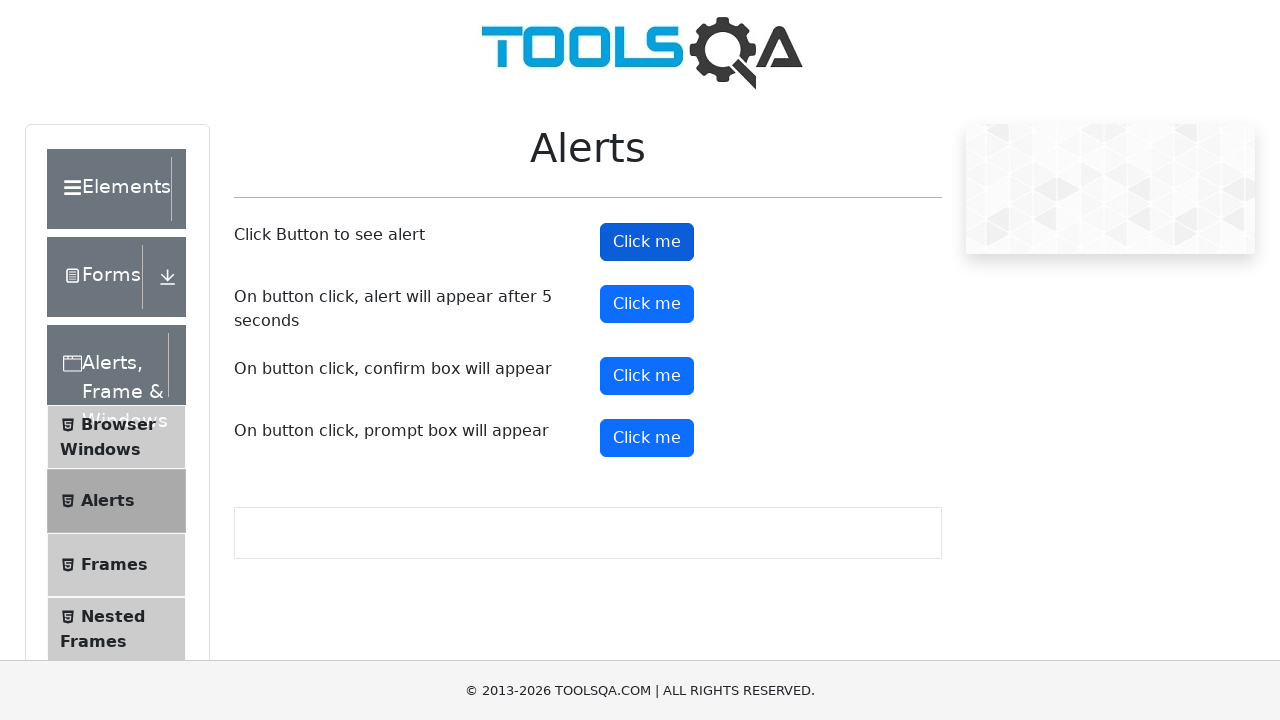